Clicks on the first link in the sitemap and verifies the page title

Starting URL: https://www.getcalley.com/page-sitemap.xml

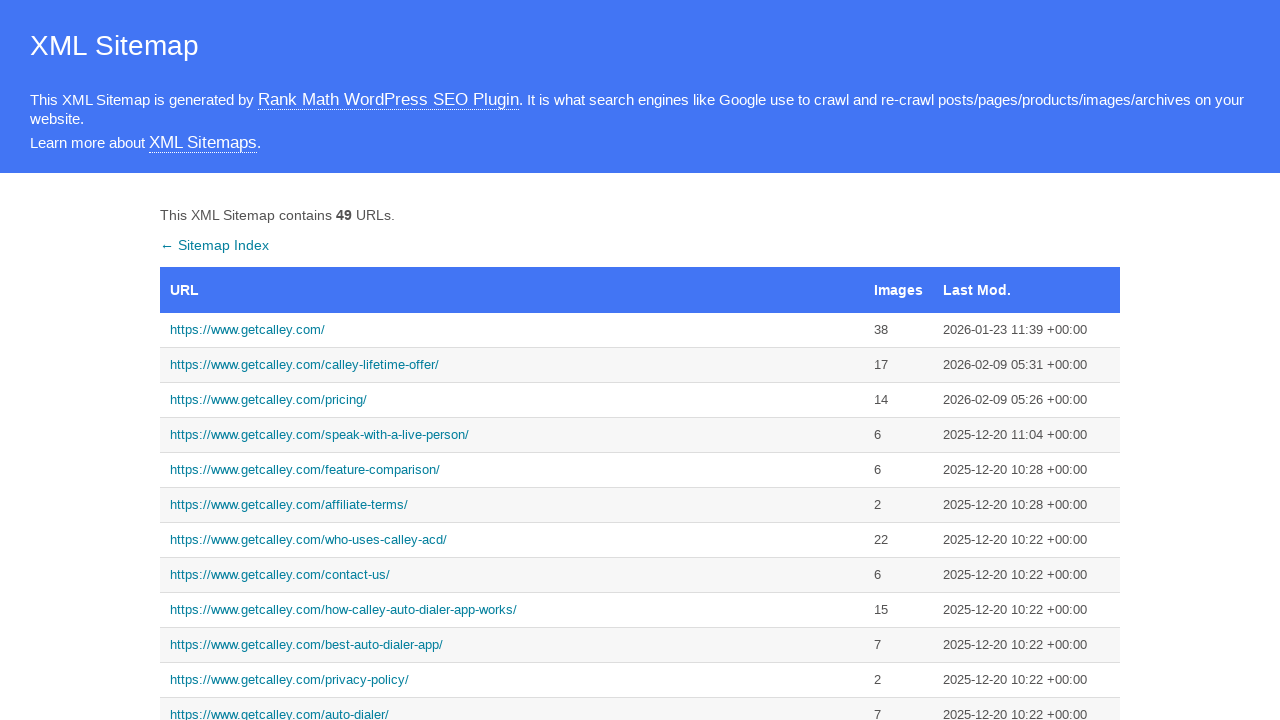

Clicked on the first link in the sitemap at (640, 330) on (//a[contains(text(),'https://www.getcalley.com/')]/../..)[1]
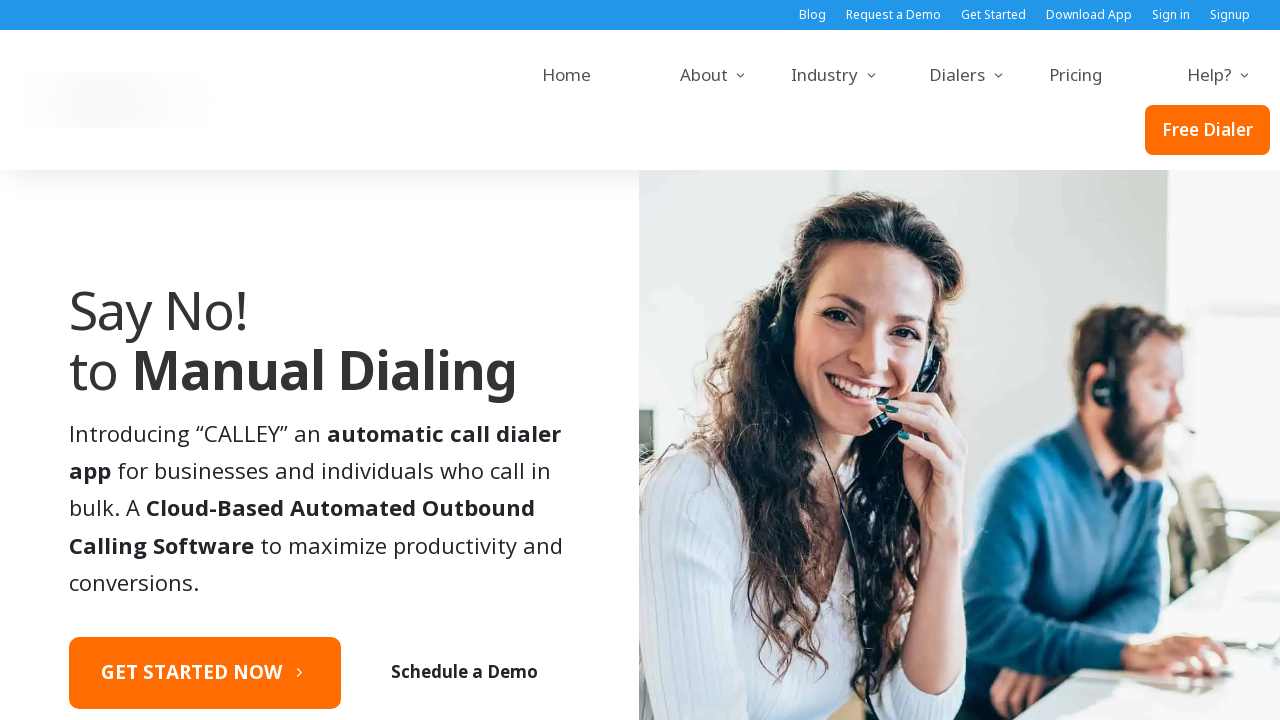

Waited for page to load (networkidle)
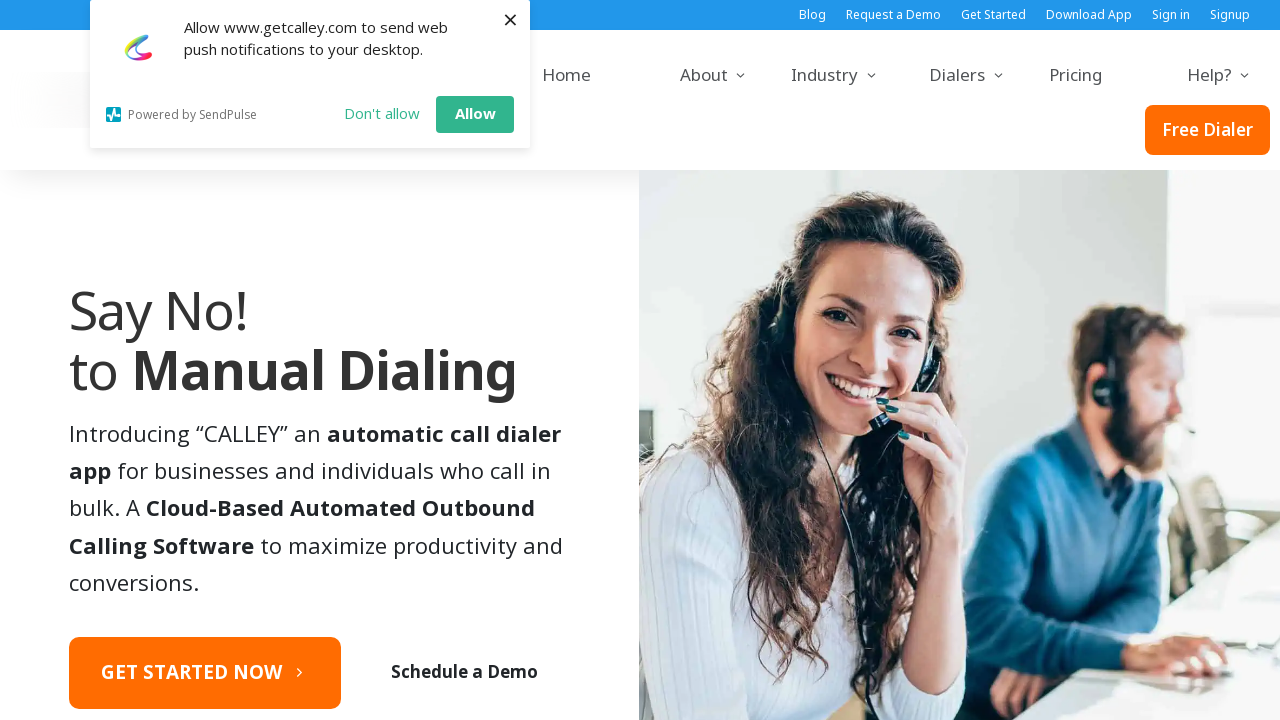

Verified page title is 'Calley Automatic Call Dialer For Android & IOS Phones'
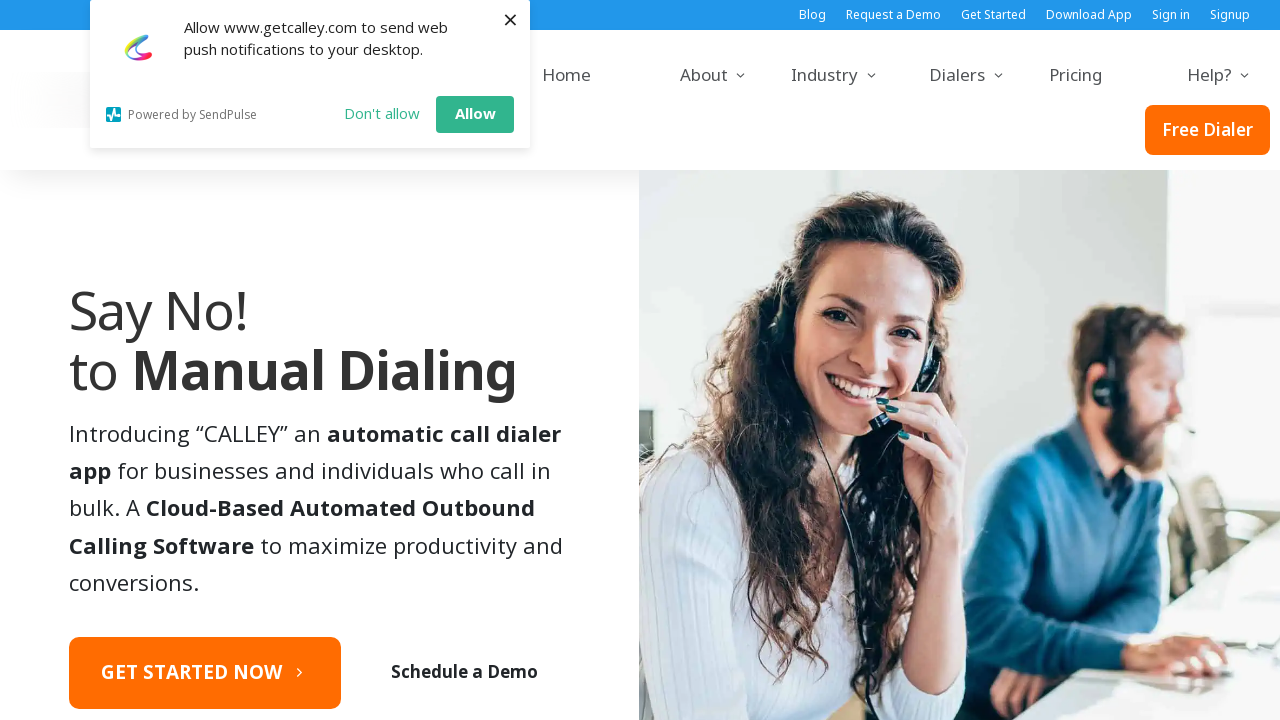

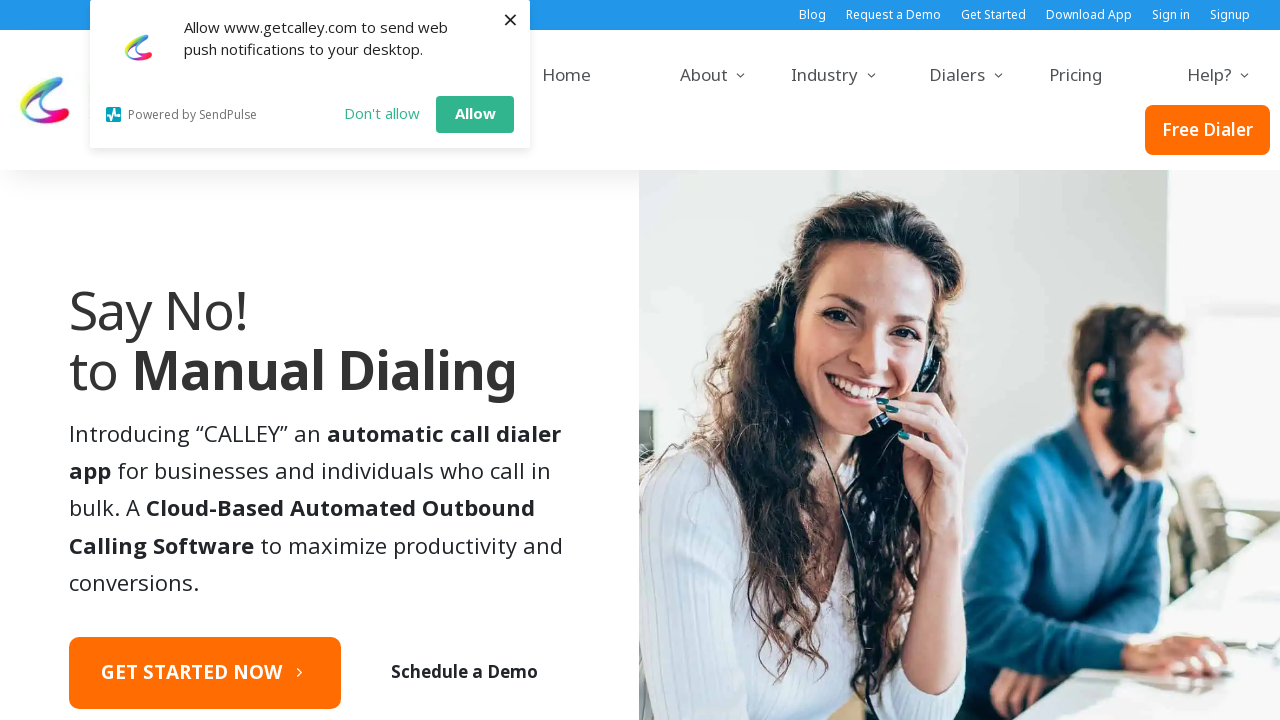